Navigates to the Brazilian COVID-19 data dashboard and clicks the download button to initiate a data file download.

Starting URL: https://covid.saude.gov.br/

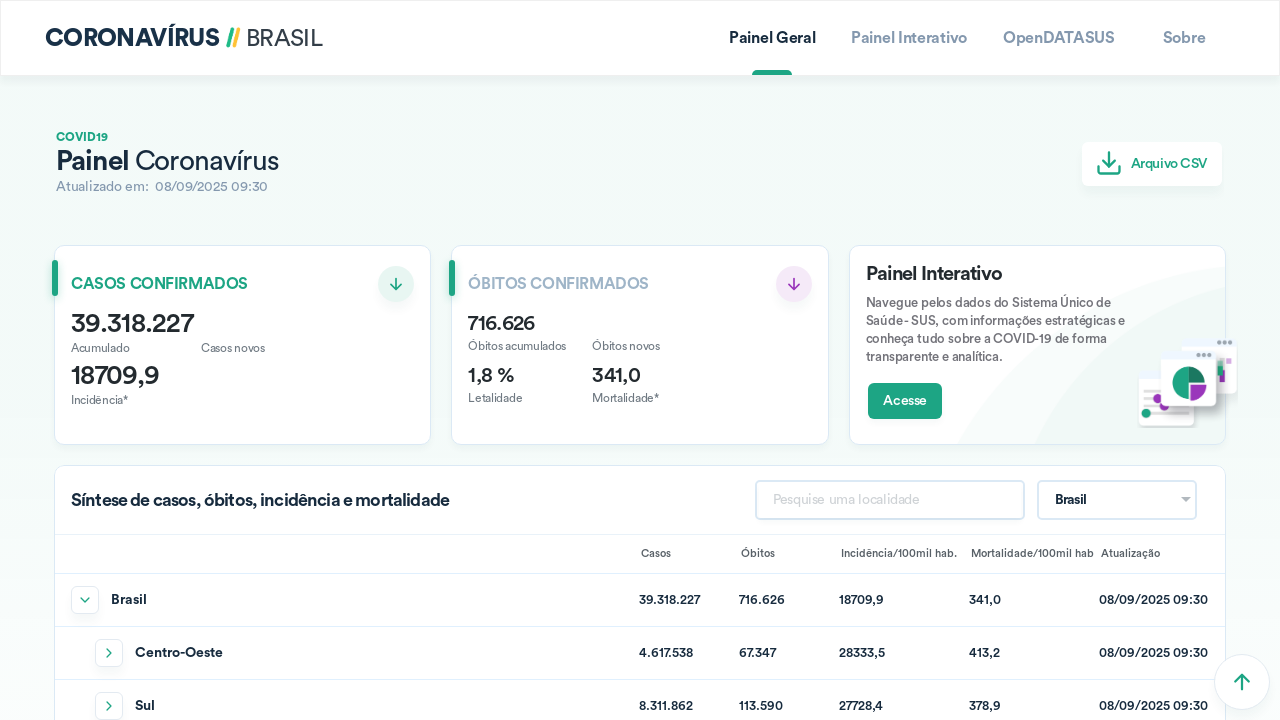

Navigated to Brazilian COVID-19 data dashboard
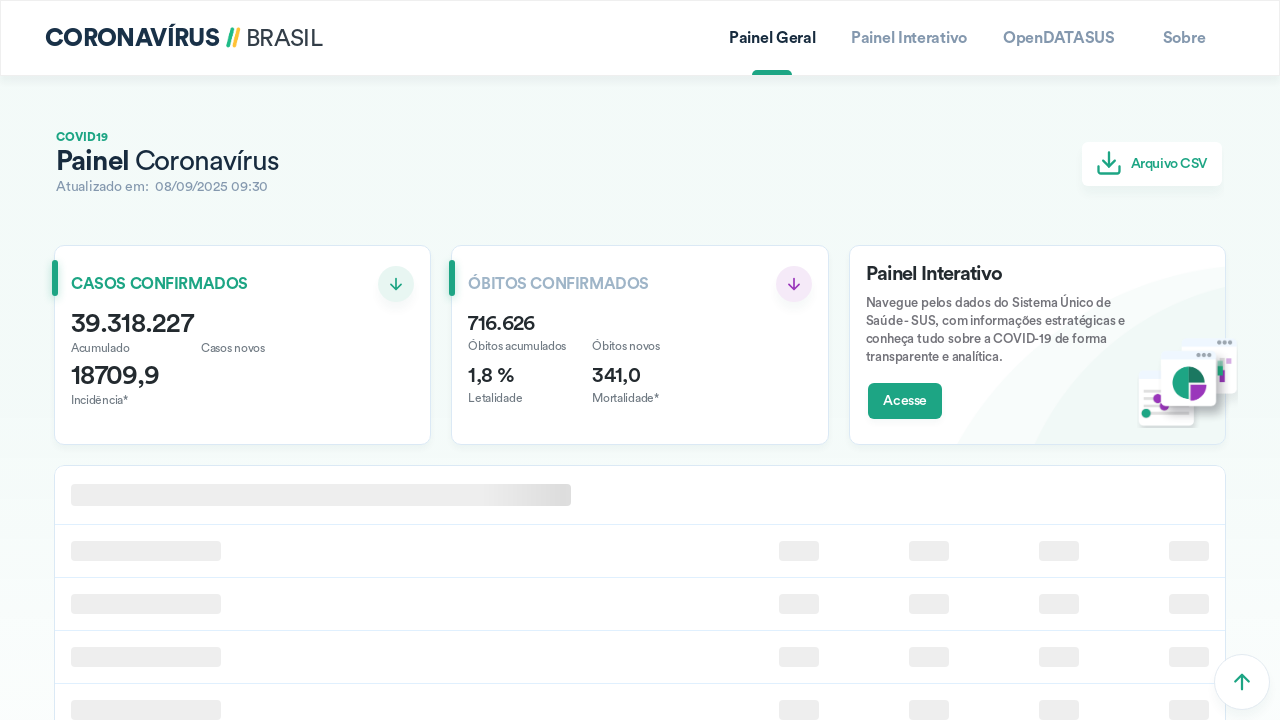

Download button became visible
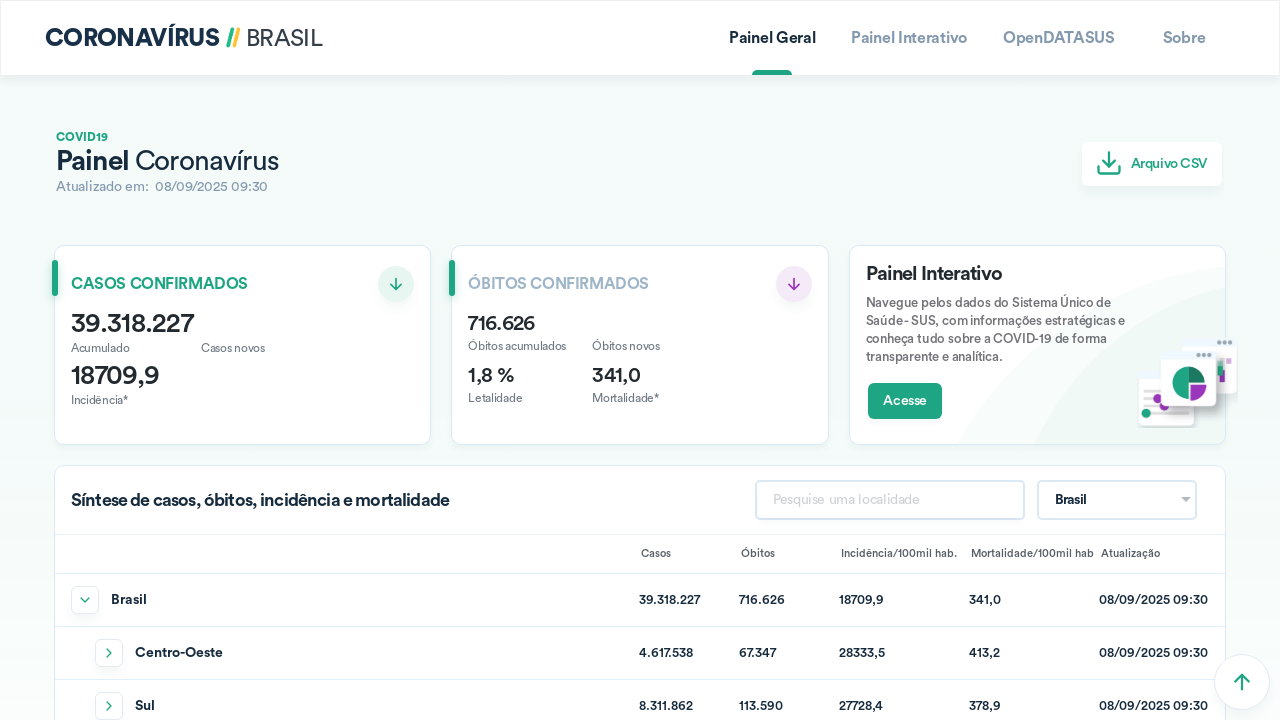

Clicked the download button to initiate data file download at (1152, 164) on xpath=/html/body/app-root/ion-app/ion-router-outlet/app-home/ion-content/div[1]/
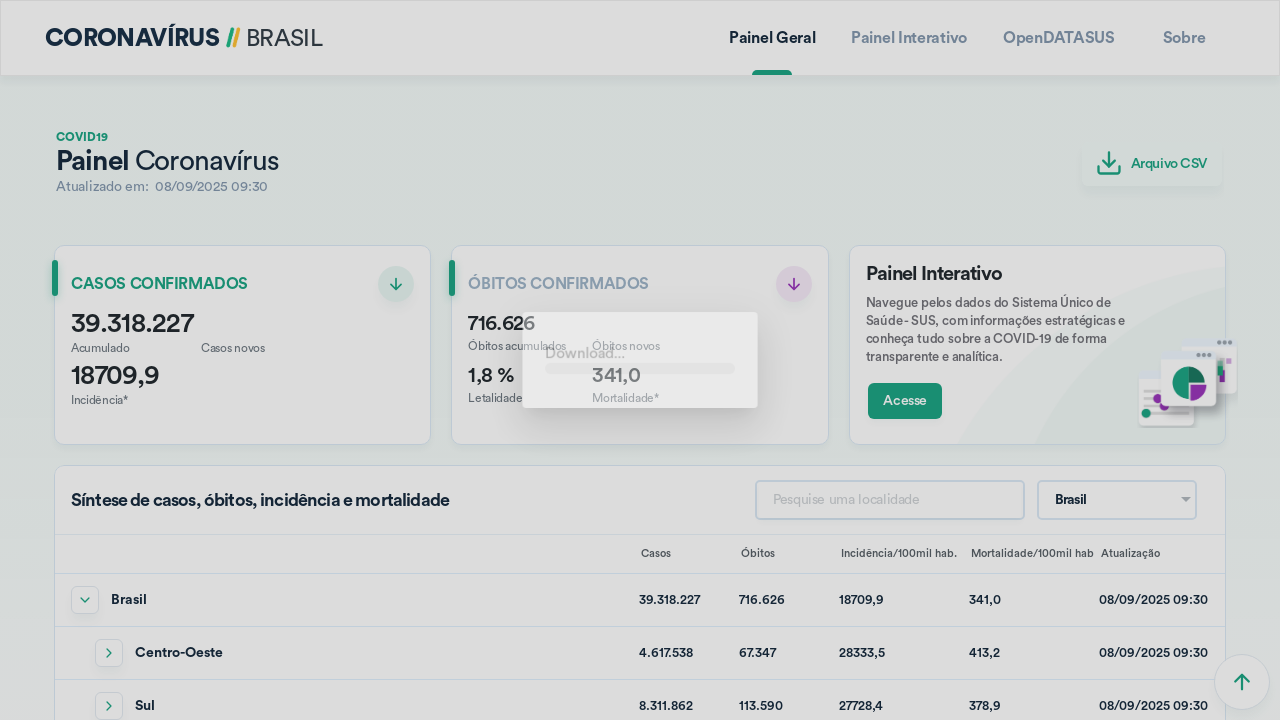

Waited 2 seconds for download to initiate
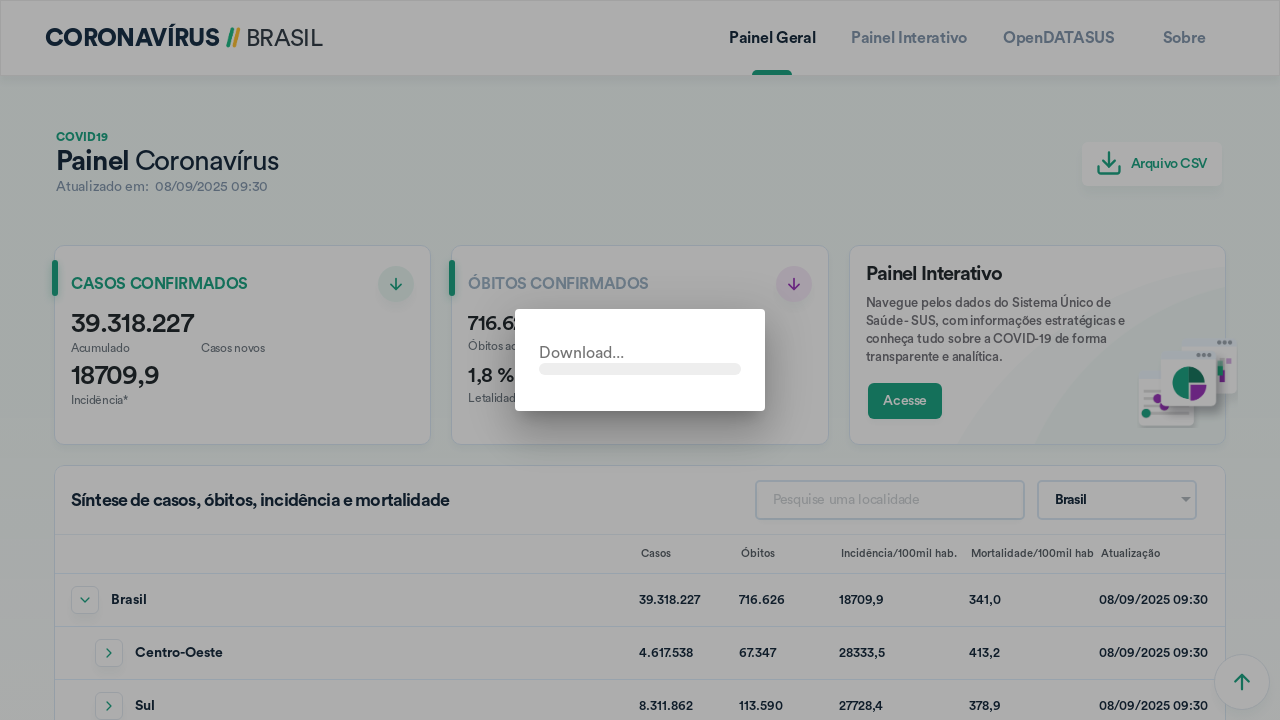

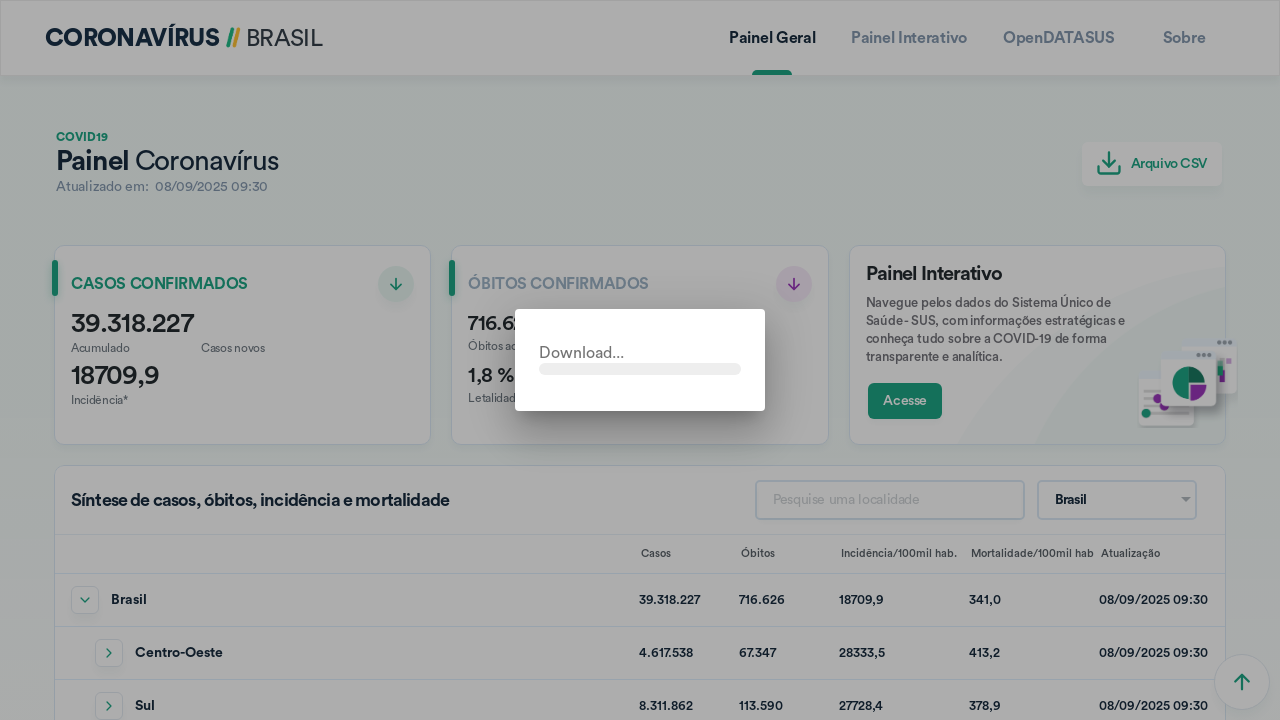